Tests a registration form by filling out all fields including personal information, contact details, gender selection, hobbies checkbox, skills dropdown, date of birth selectors, and password fields, then submits the form.

Starting URL: https://demo.automationtesting.in/Register.html

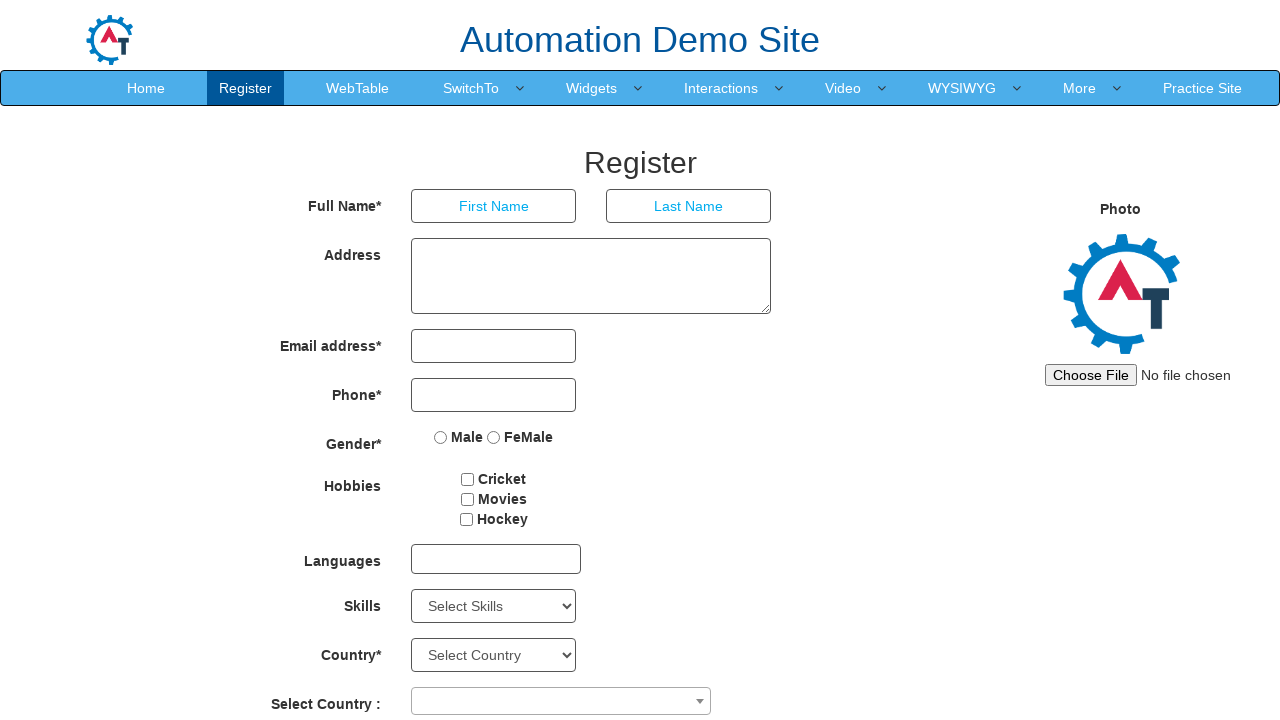

Filled first name field with 'Michael Johnson' on input[placeholder='First Name']
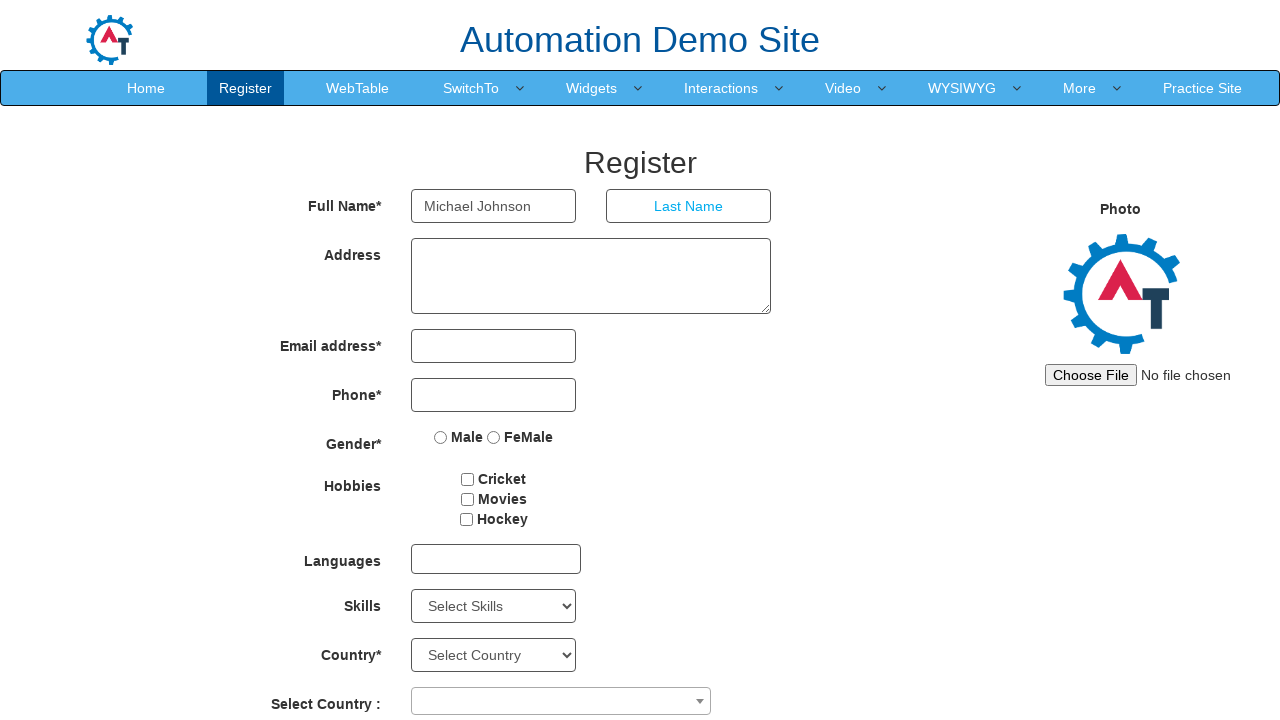

Filled last name field with 'Smith' on input[placeholder='Last Name']
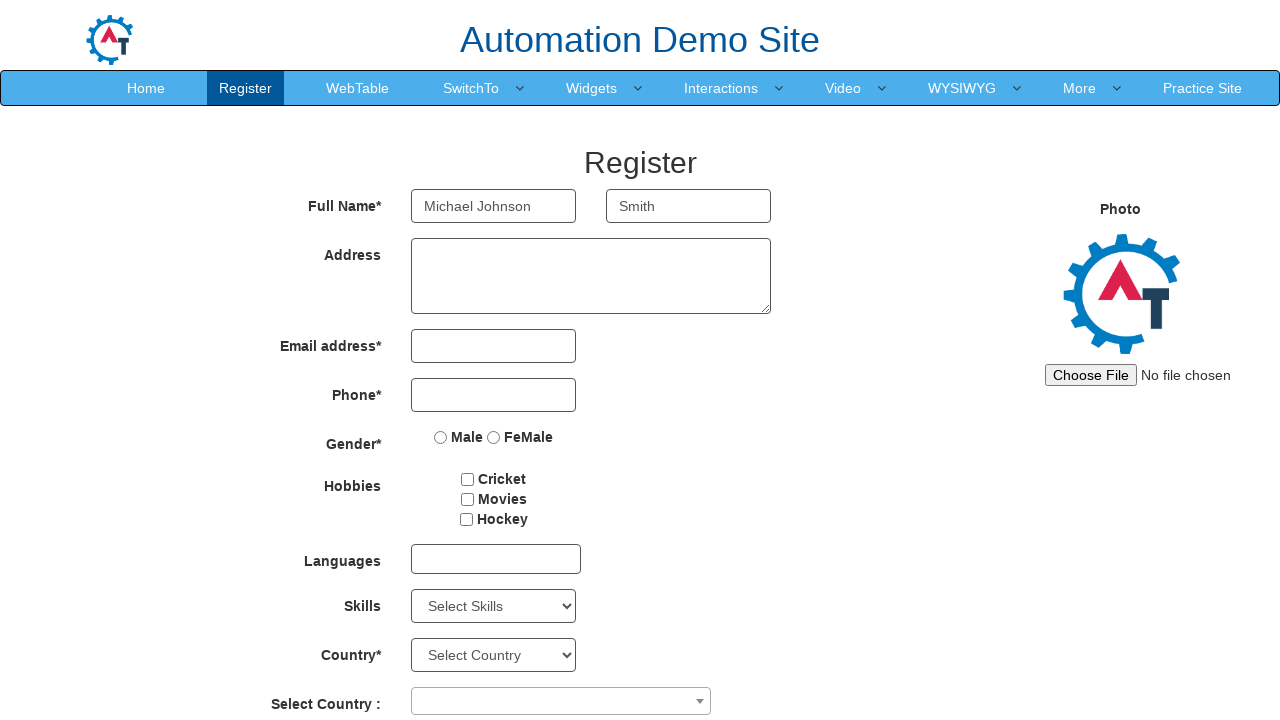

Filled address field with '123 Oak Street, Chicago, IL' on textarea.form-control
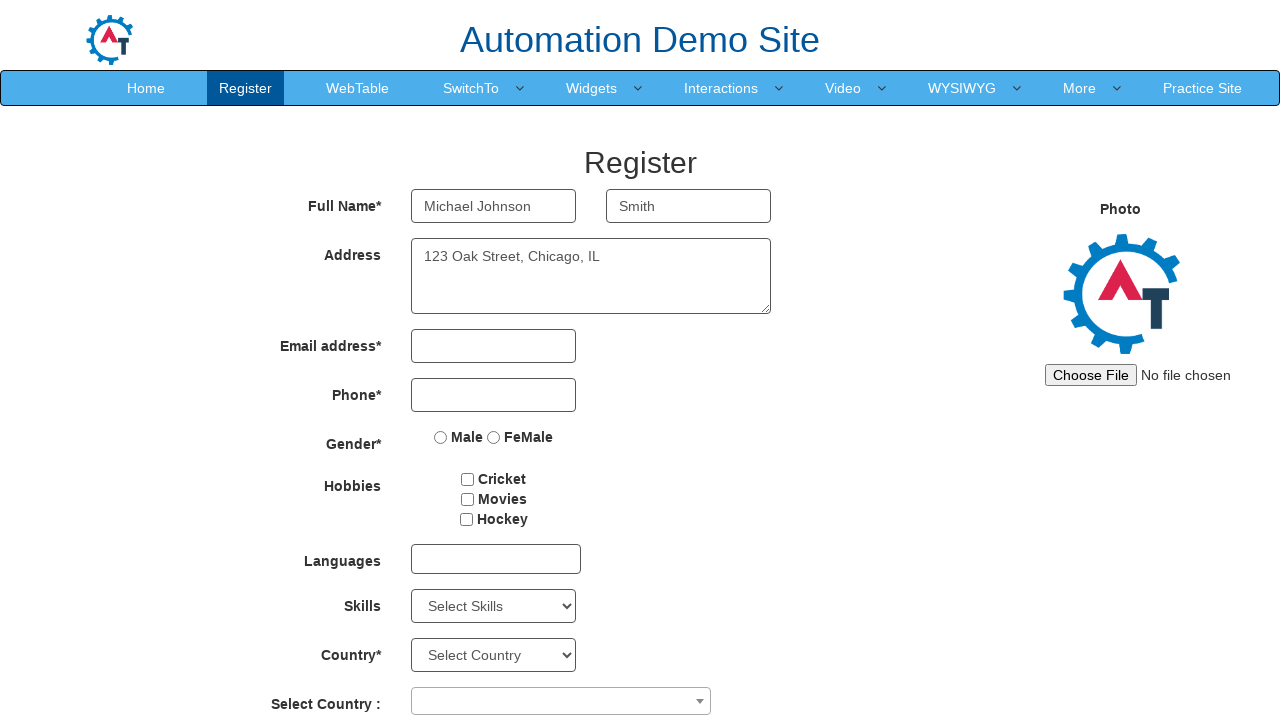

Filled email field with 'michael.johnson.test@example.com' on input[type='email']
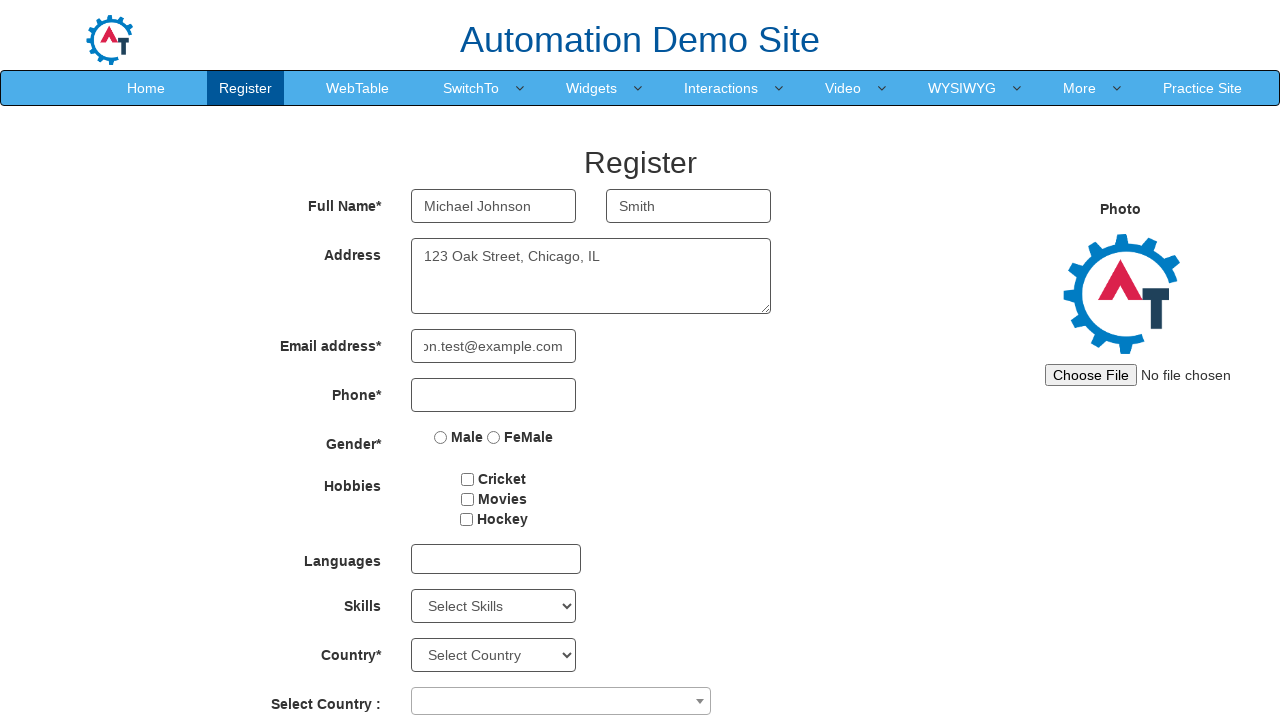

Filled phone number field with '5551234567' on input[type='tel']
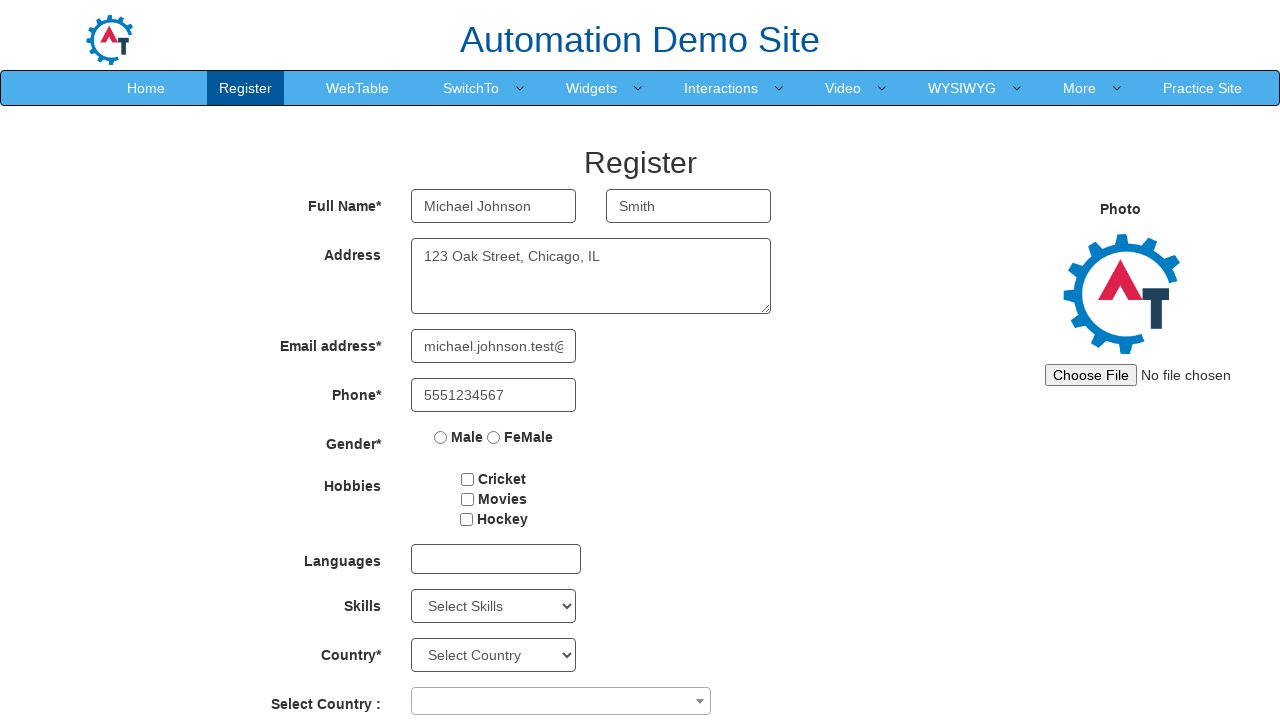

Selected gender as 'Male' at (441, 437) on input[value='Male']
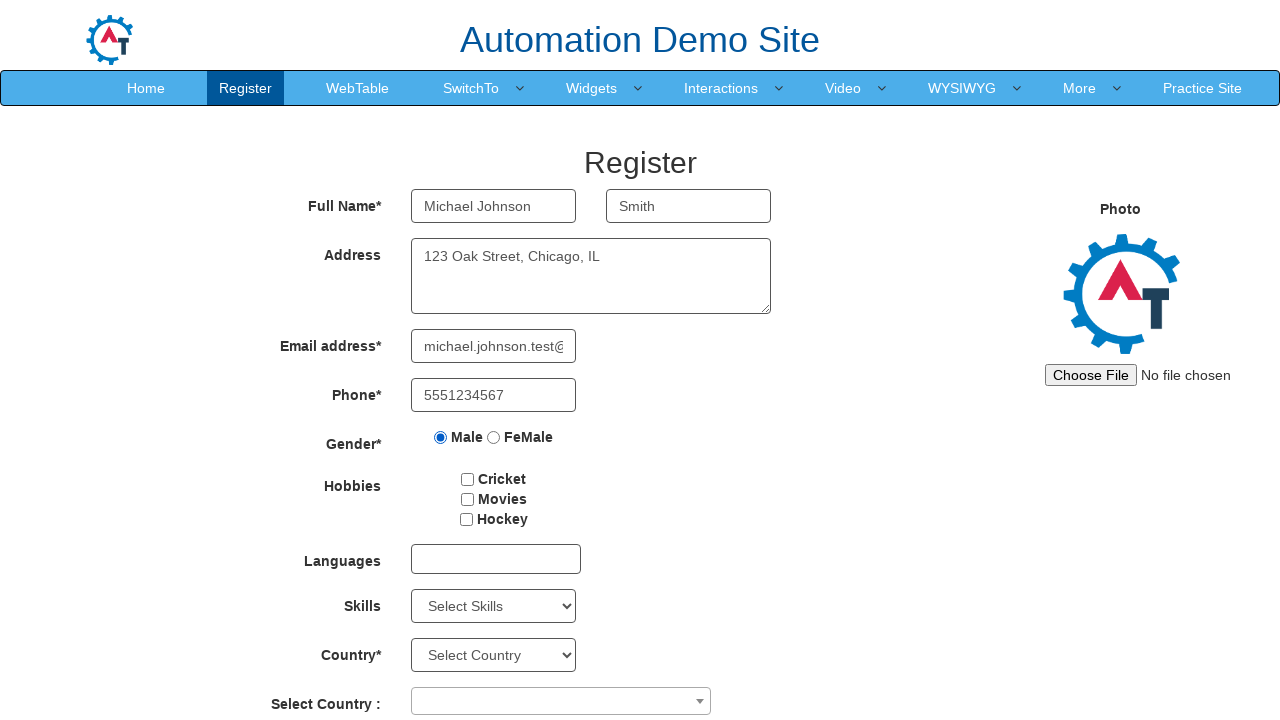

Selected Cricket hobby checkbox at (468, 479) on #checkbox1
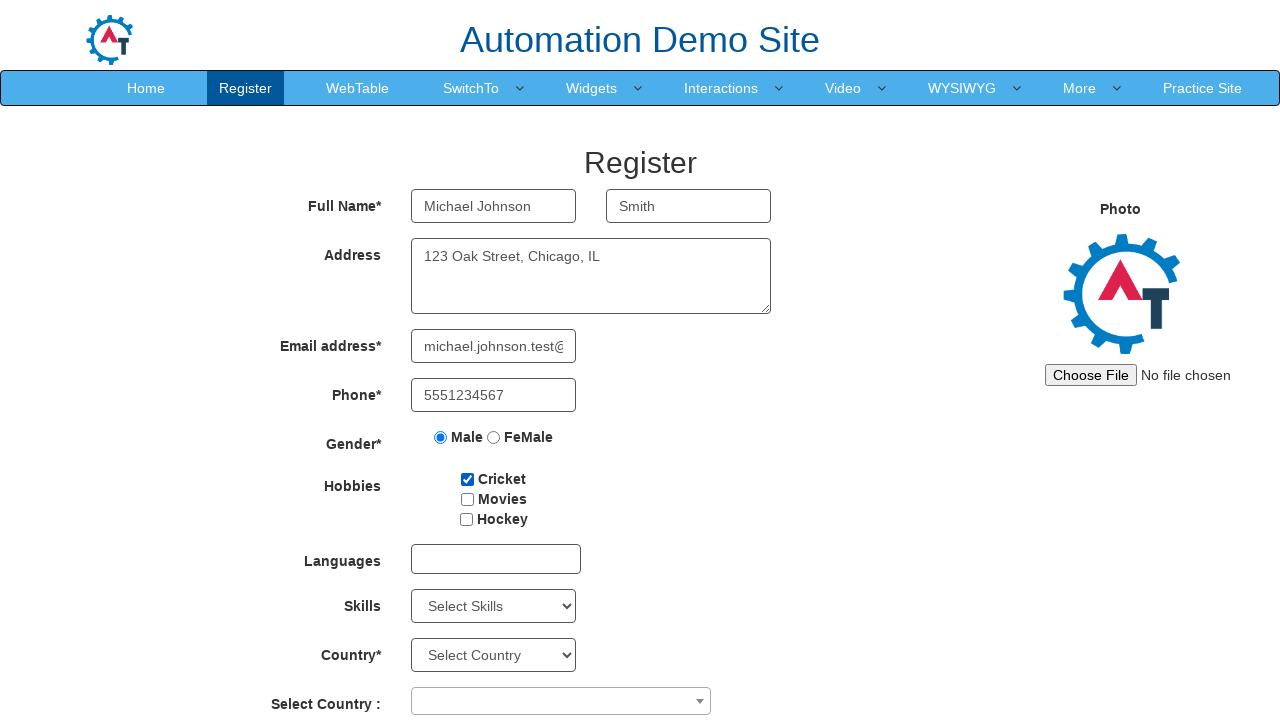

Selected 'Android' from Skills dropdown on select#Skills
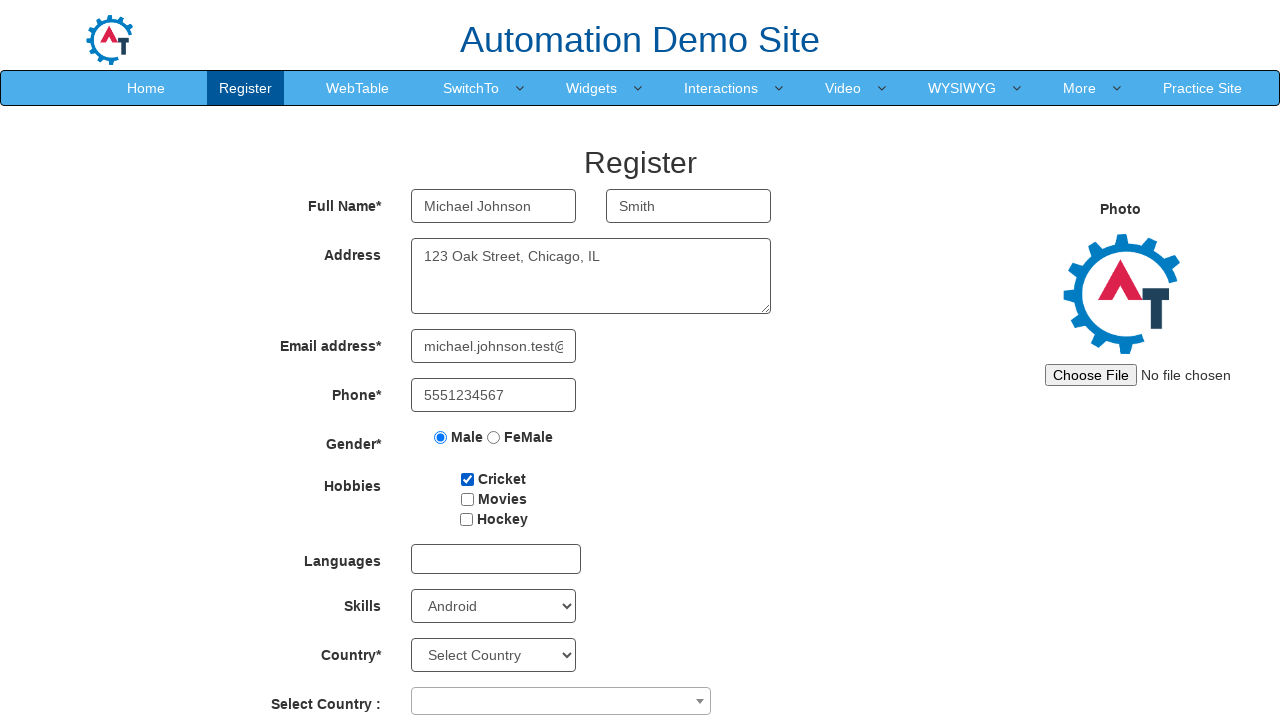

Selected birth year '2005' on select#yearbox
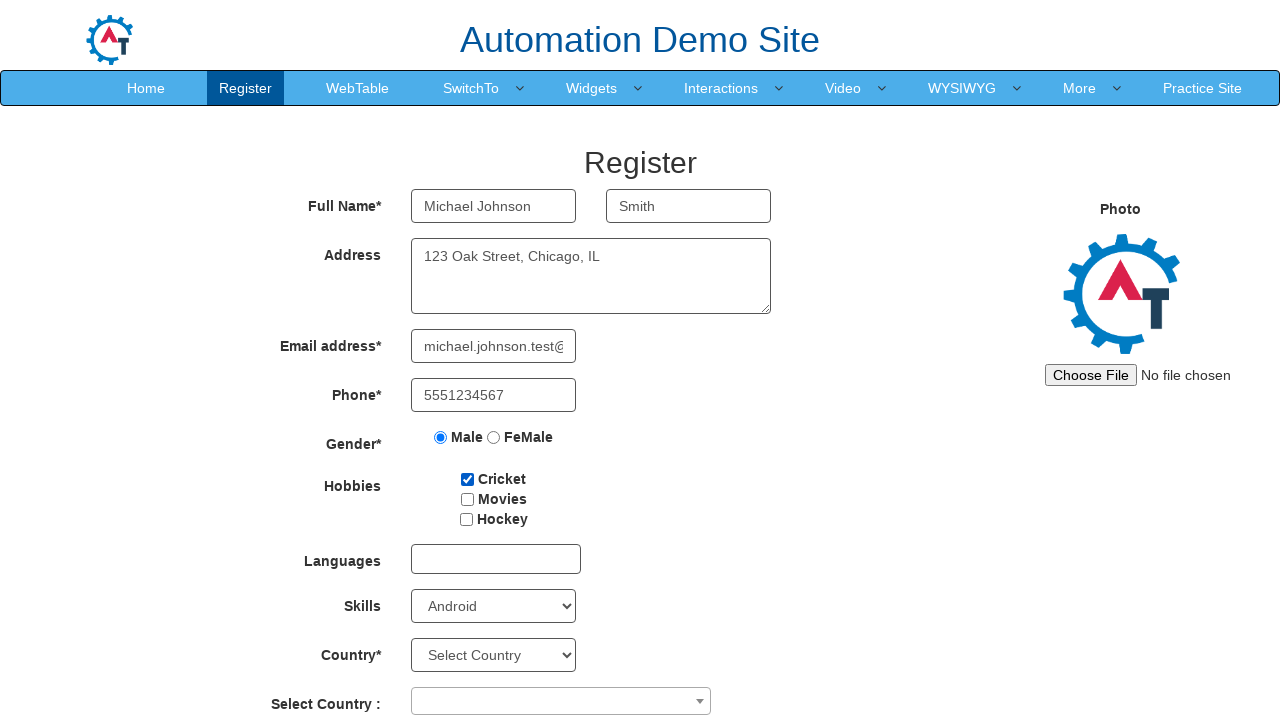

Selected birth month 'April' on select[placeholder='Month']
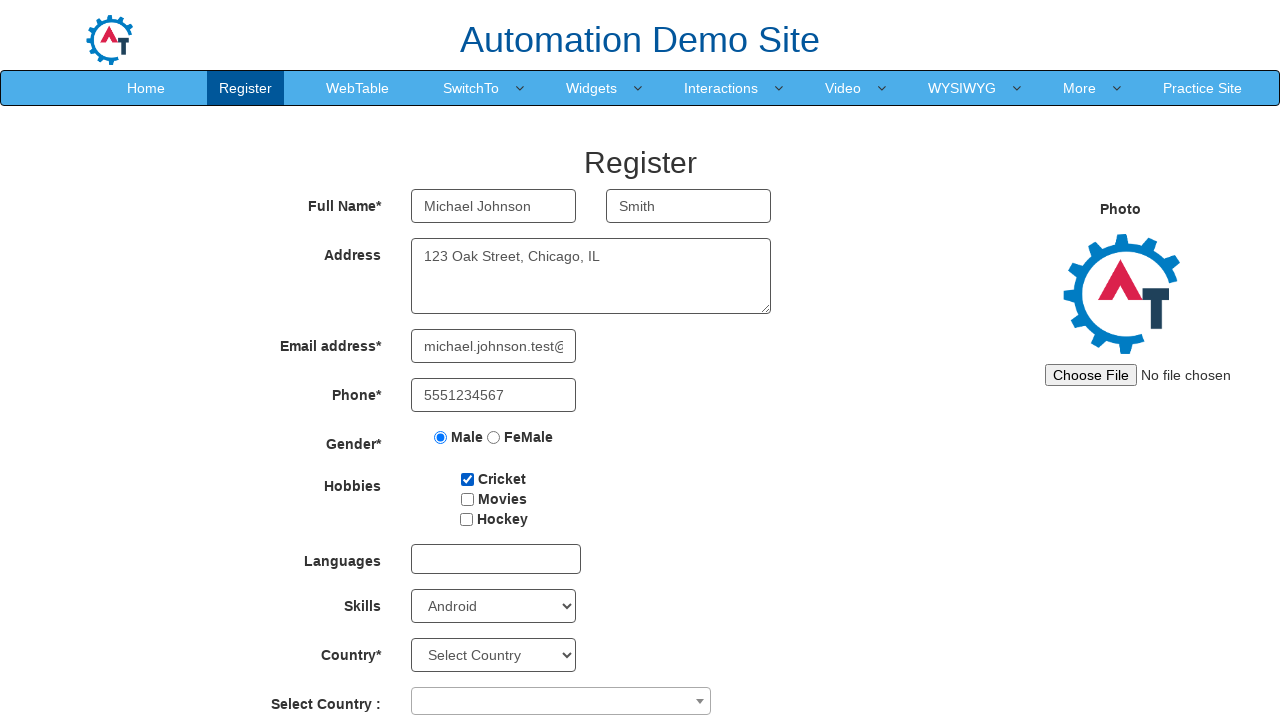

Selected birth day '12' on select#daybox
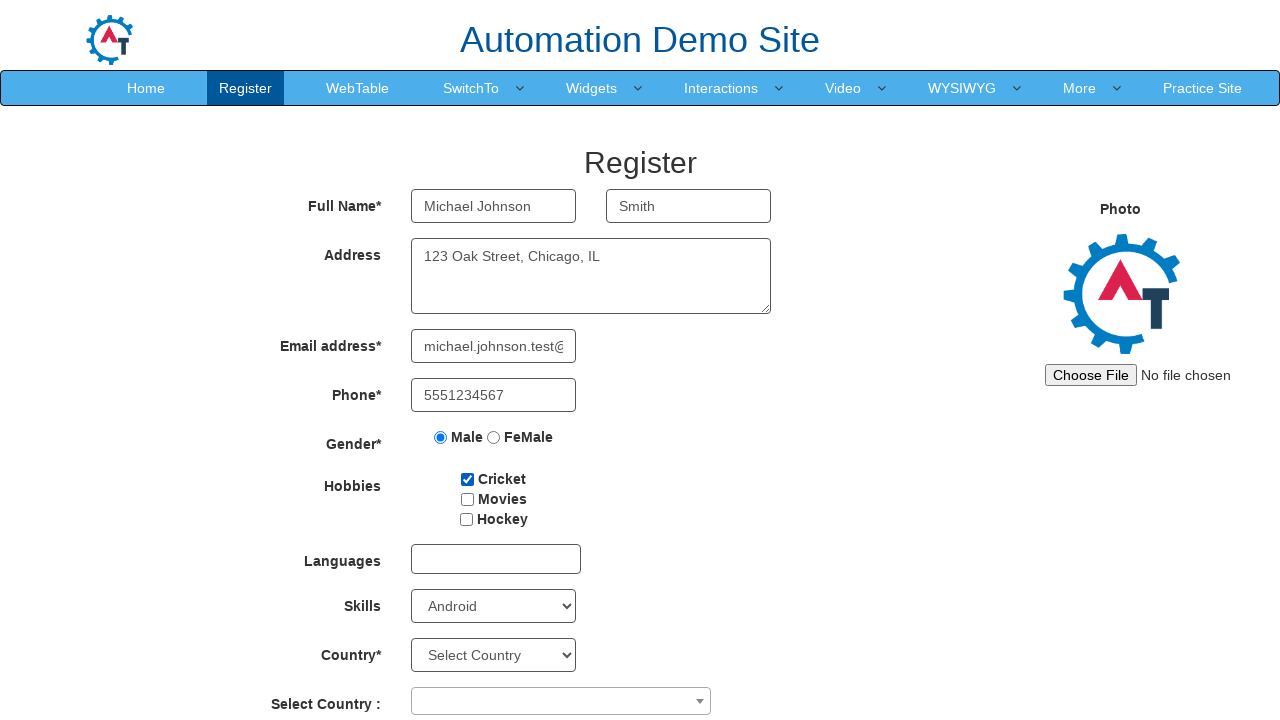

Filled password field with 'TestPassword123!' on input#firstpassword
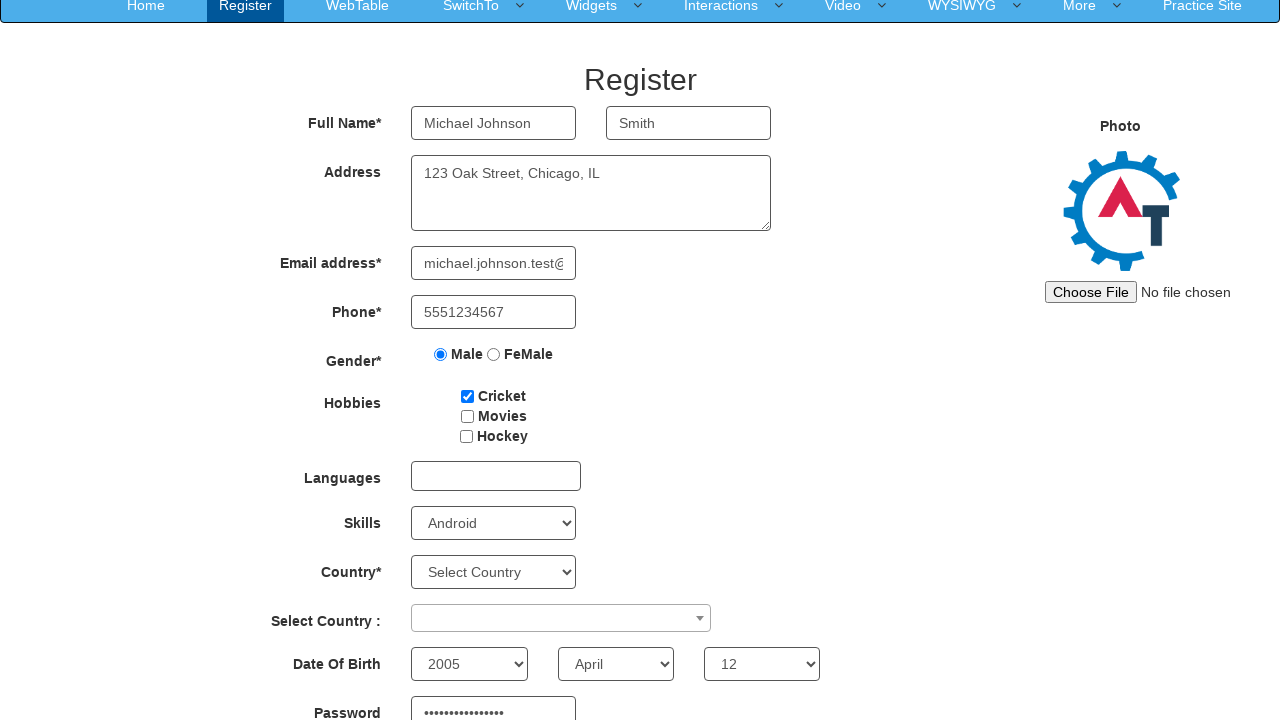

Filled confirm password field with 'TestPassword123!' on input#secondpassword
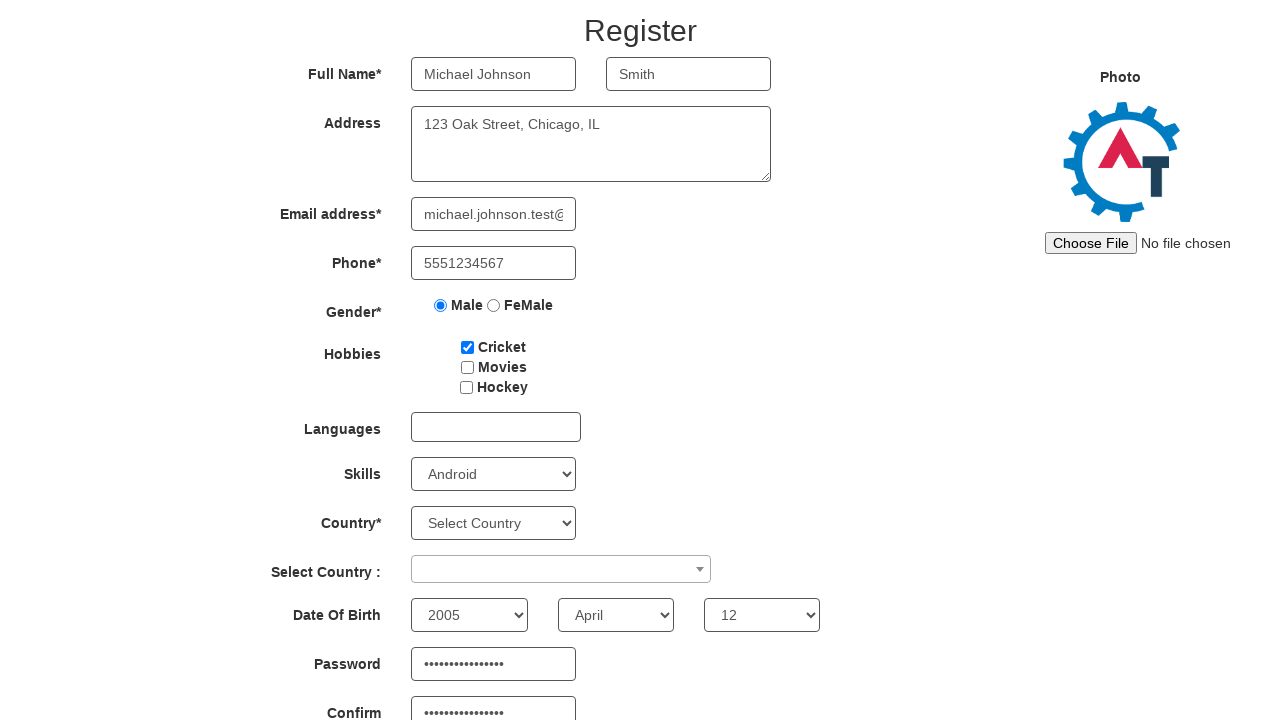

Clicked submit button to register at (572, 623) on button#submitbtn
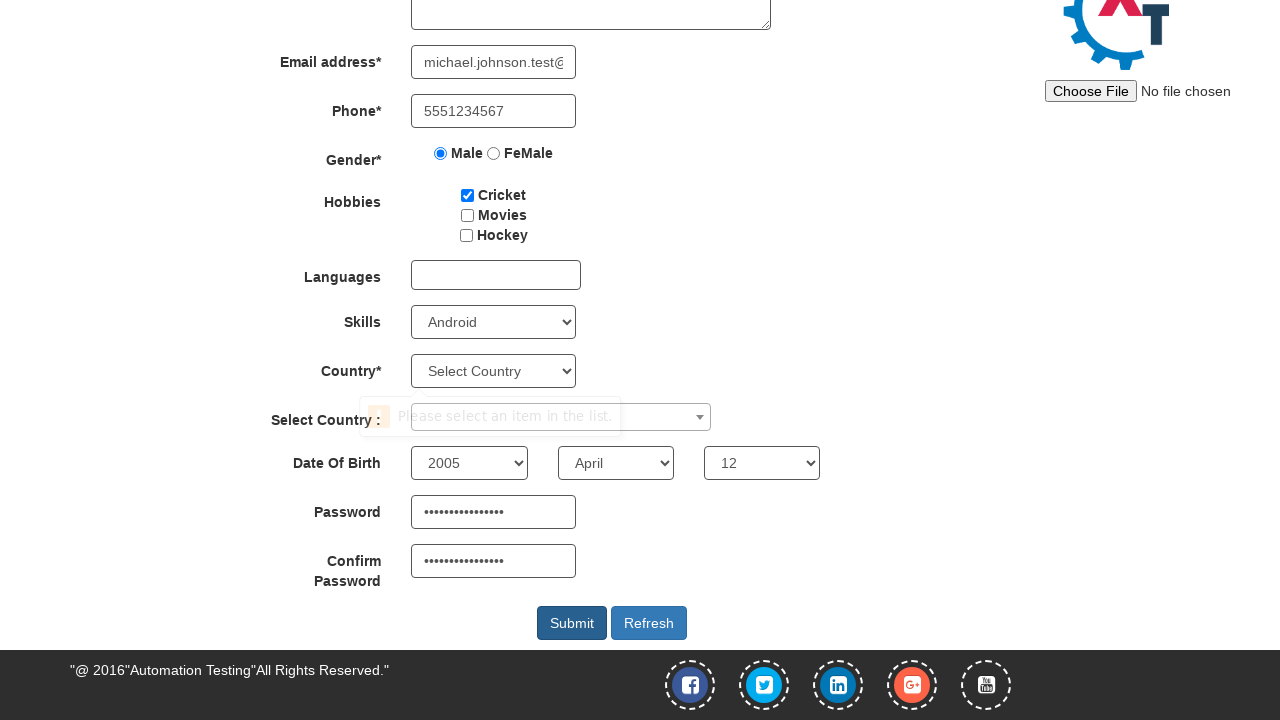

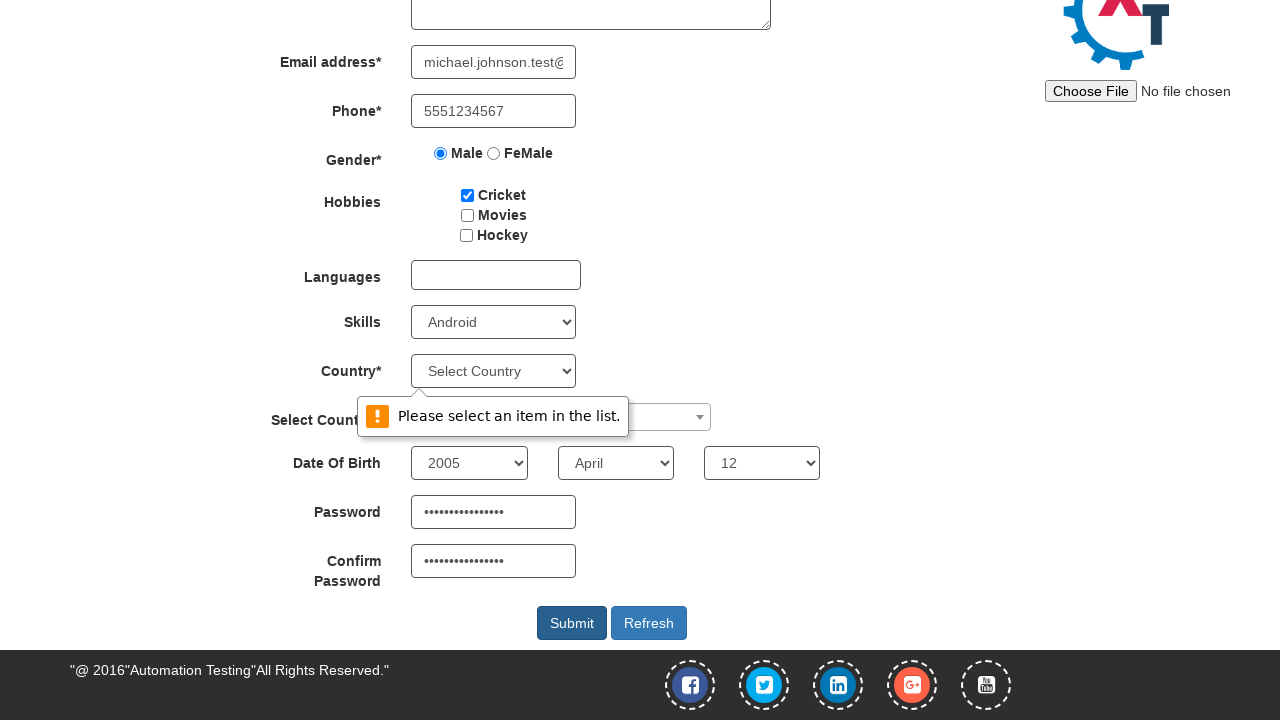